Navigates to Flipkart's homepage and verifies the page loads by checking the title is present

Starting URL: https://www.flipkart.com/

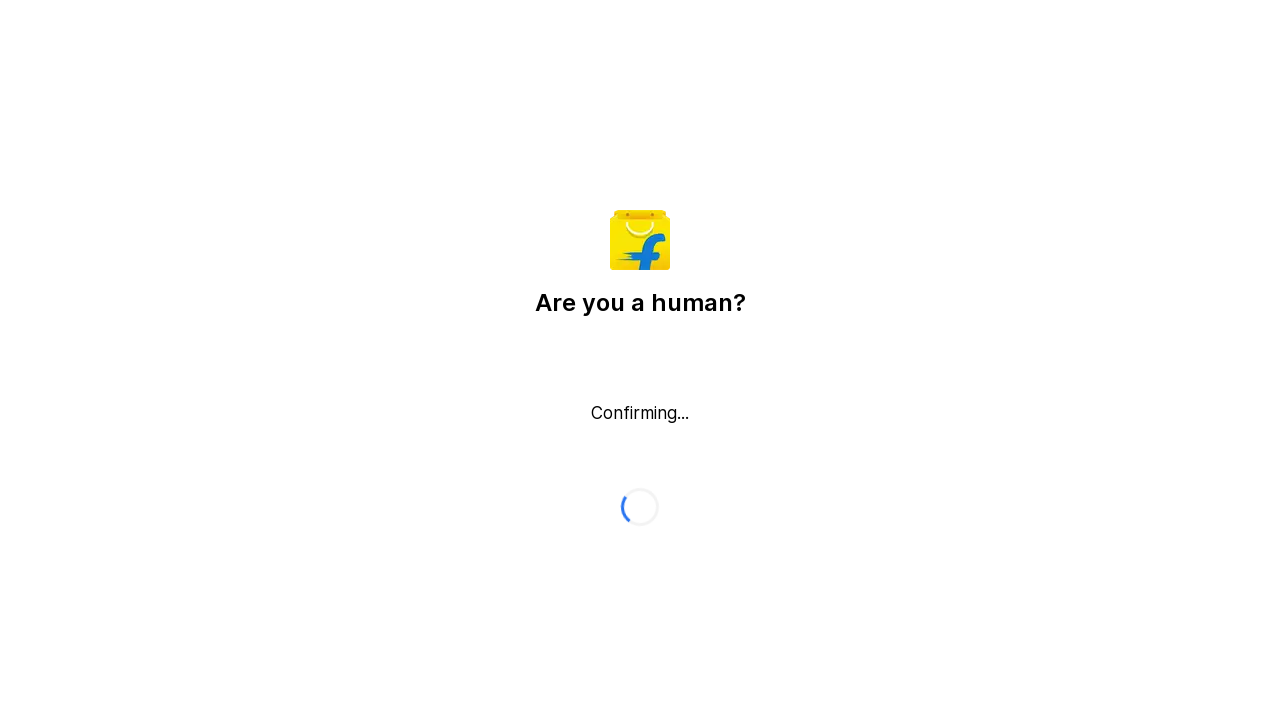

Waited for page to reach domcontentloaded state
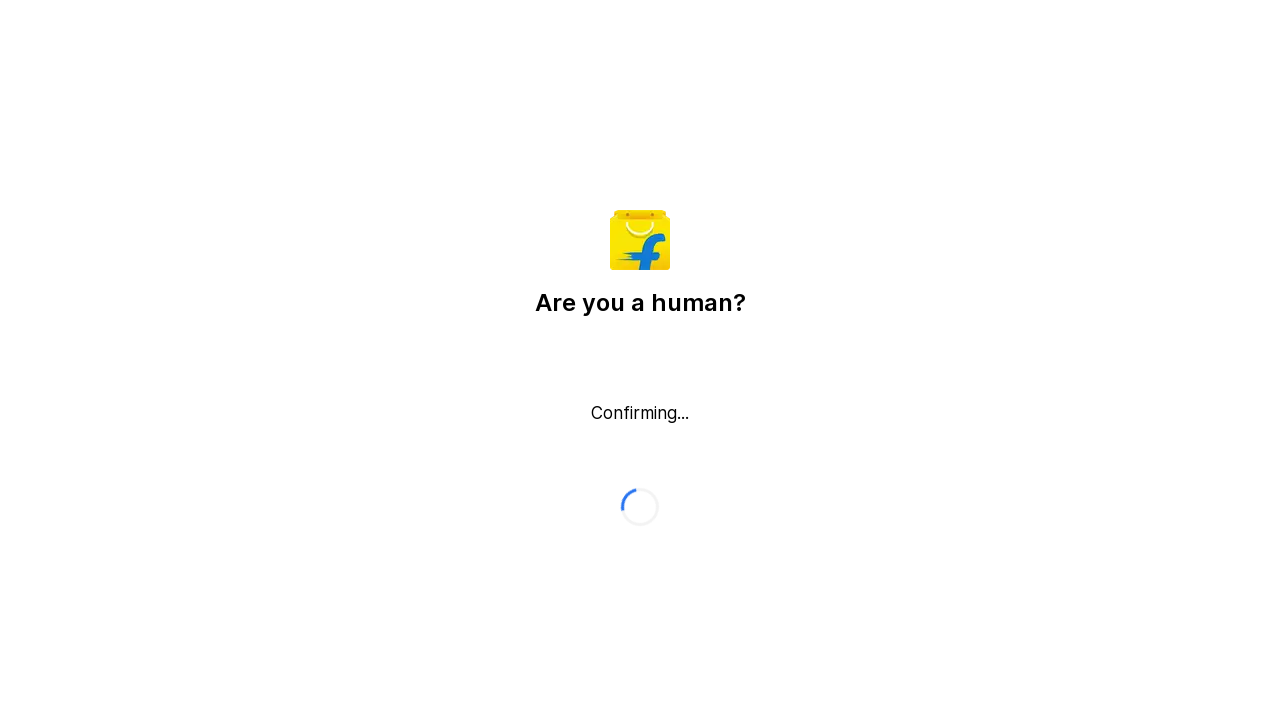

Retrieved page title
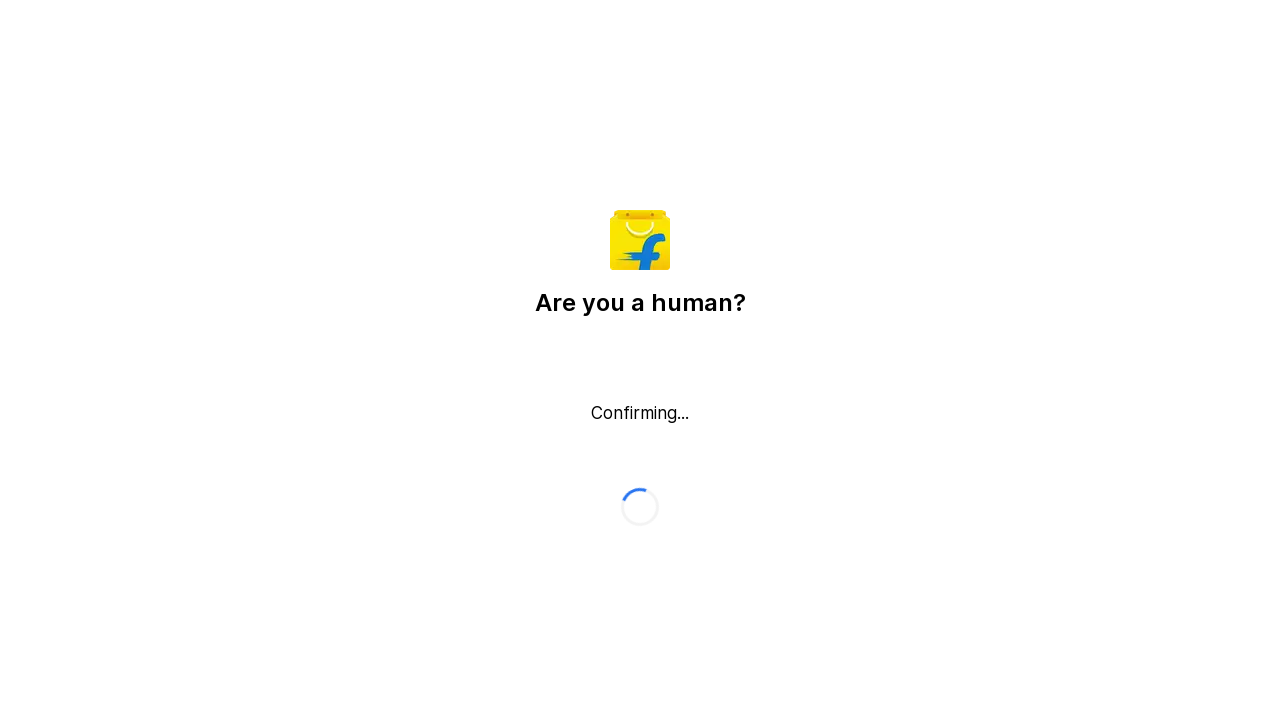

Verified that page title is not empty
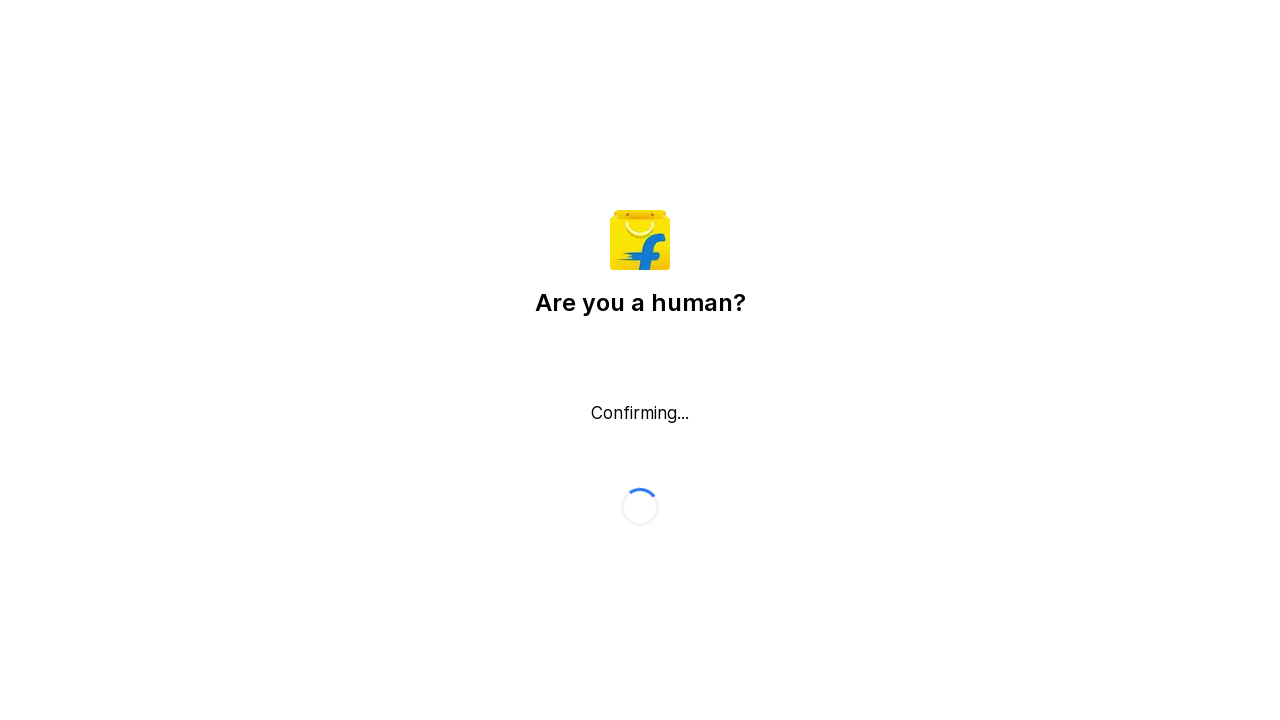

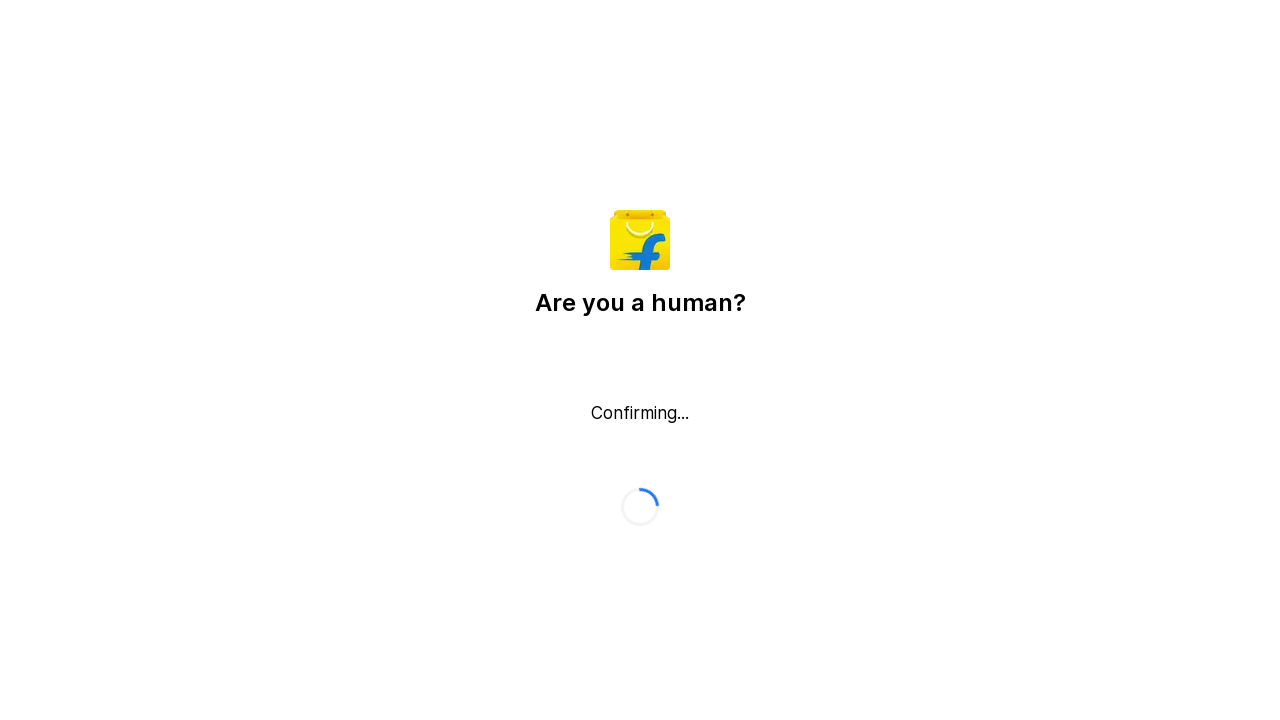